Navigates to Gmail homepage and verifies the page title matches "Gmail"

Starting URL: https://www.gmail.com/

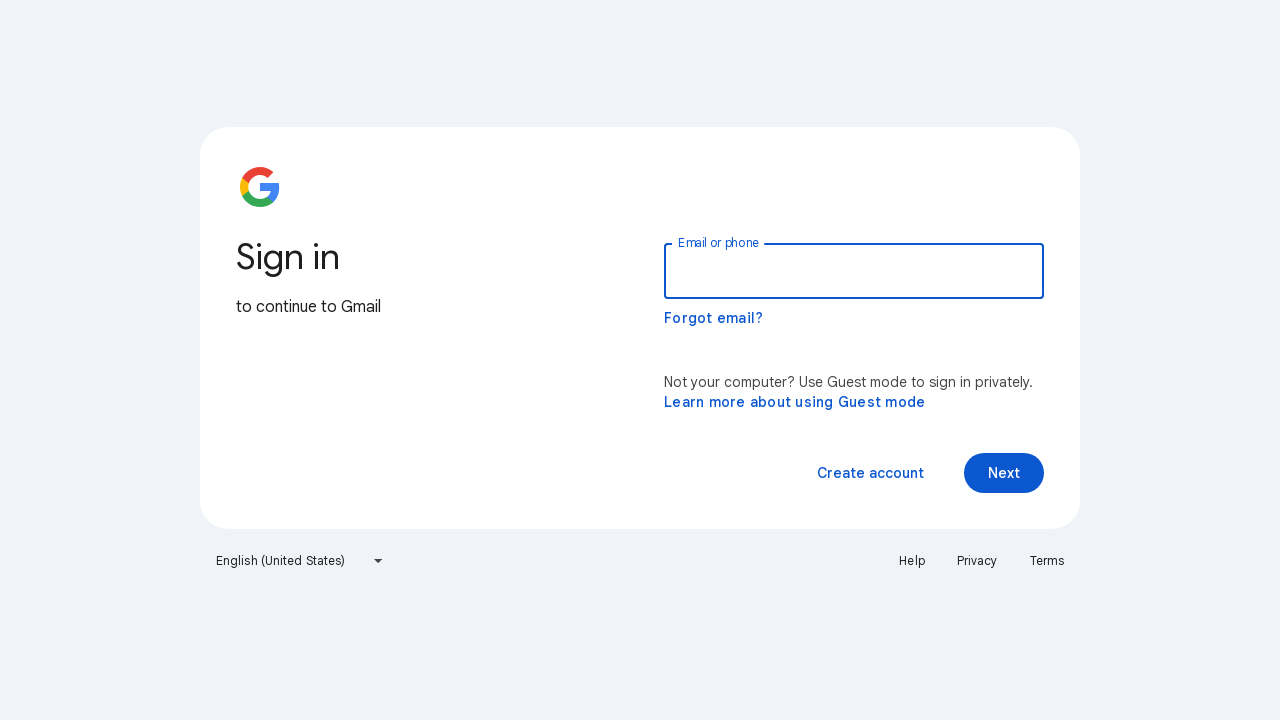

Navigated to Gmail homepage
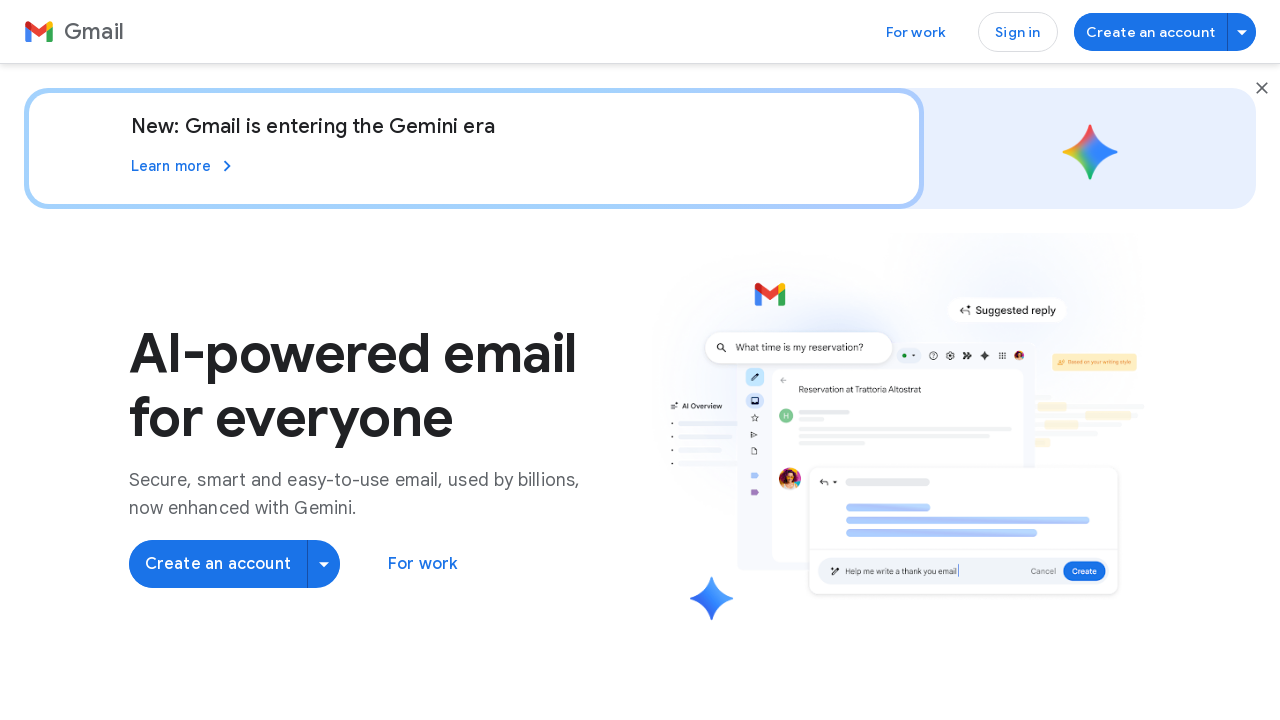

Page loaded and DOM is ready
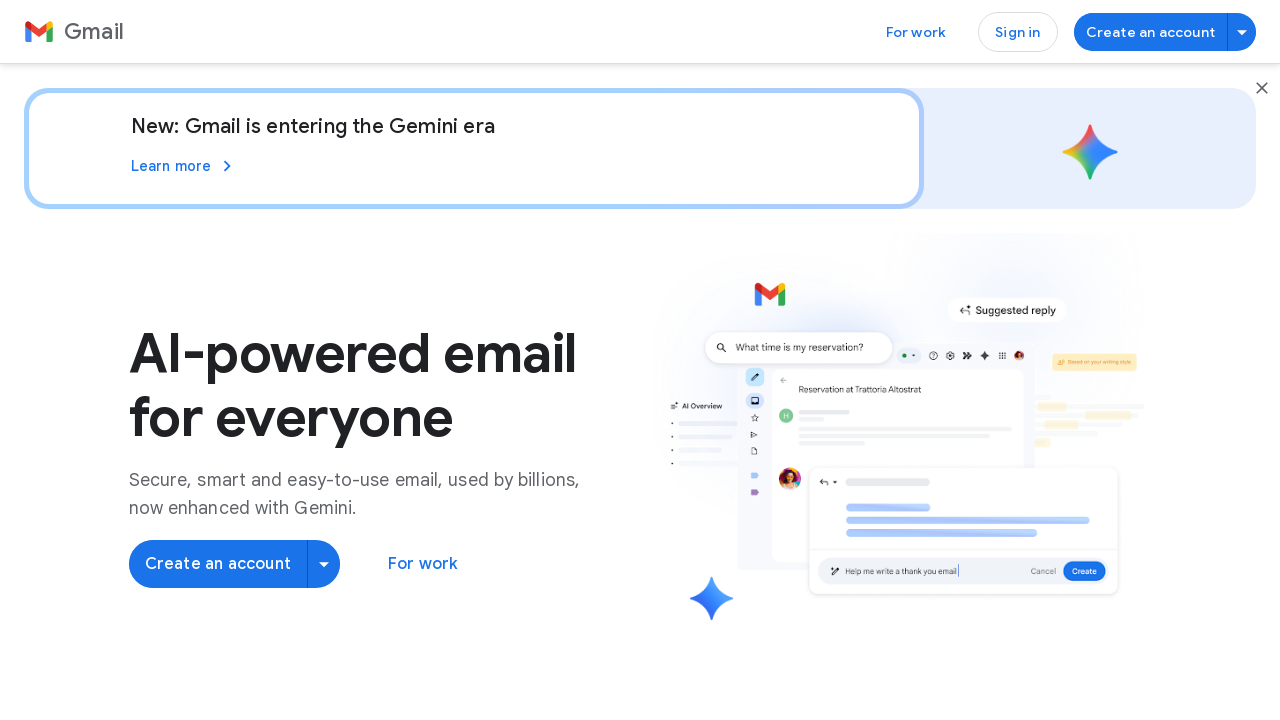

Verified page title contains 'Gmail'
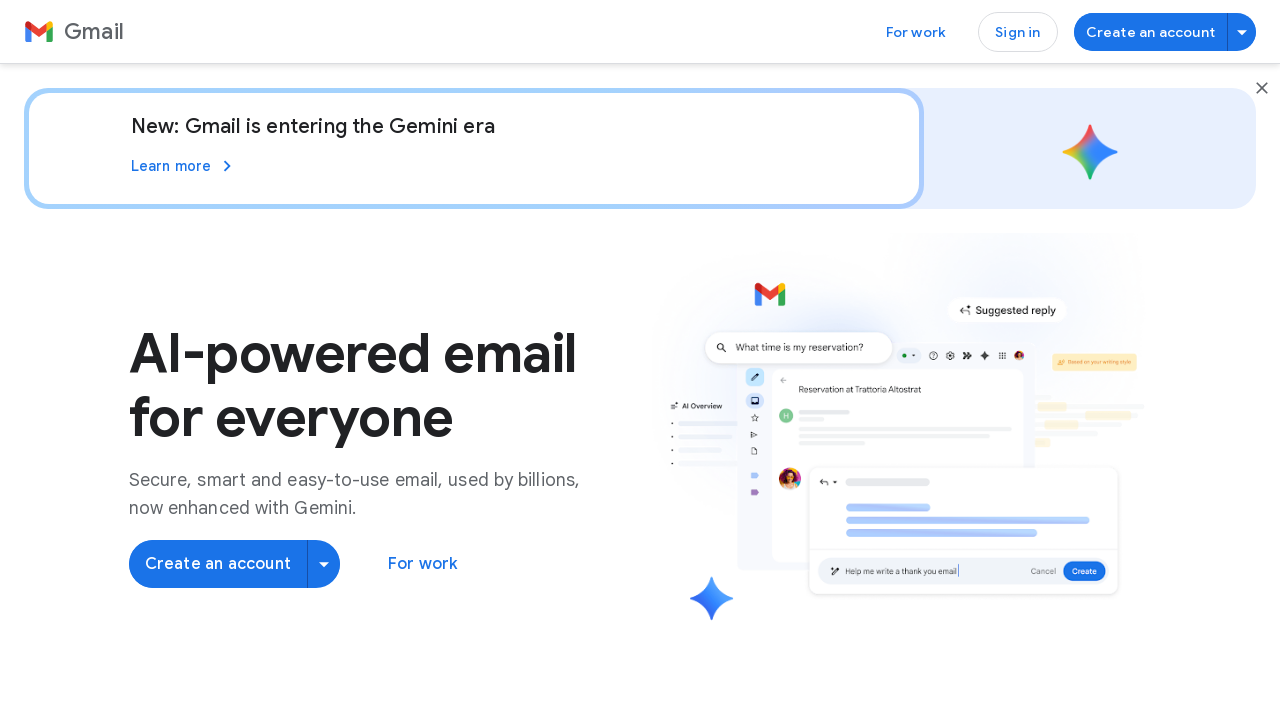

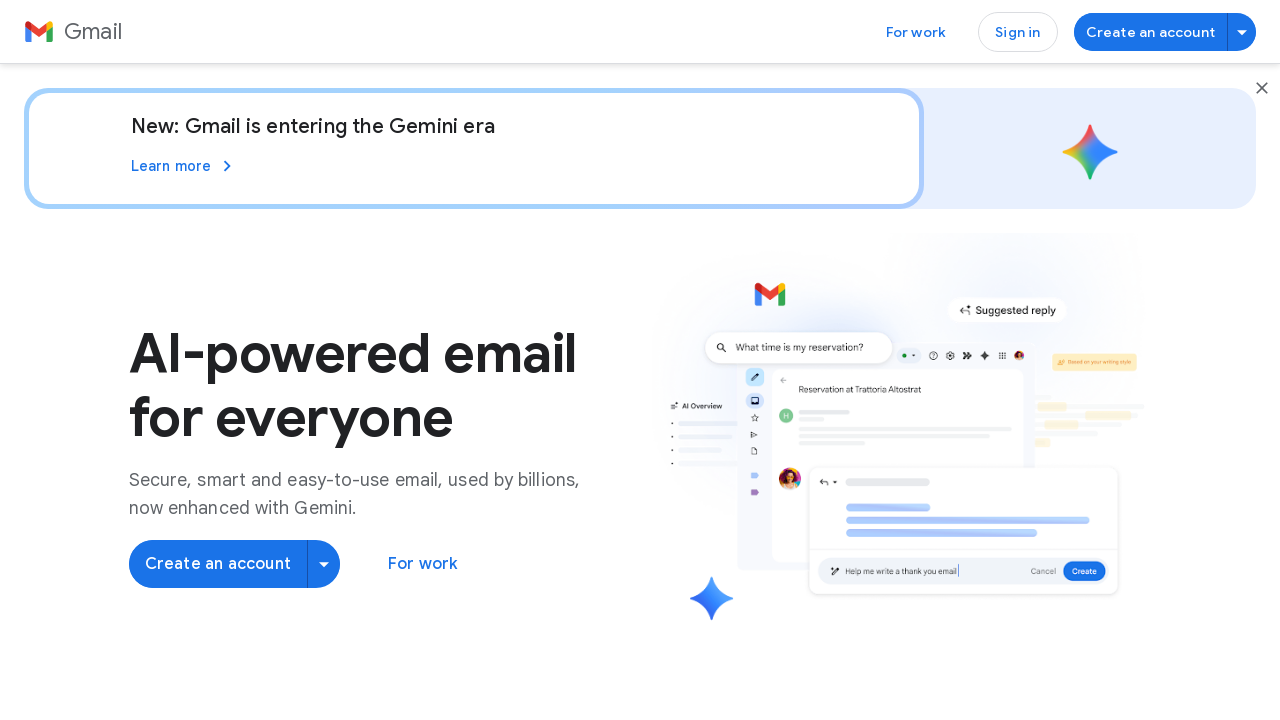